Tests HTML5 form validation by submitting empty required fields

Starting URL: https://automationfc.github.io/html5/index.html

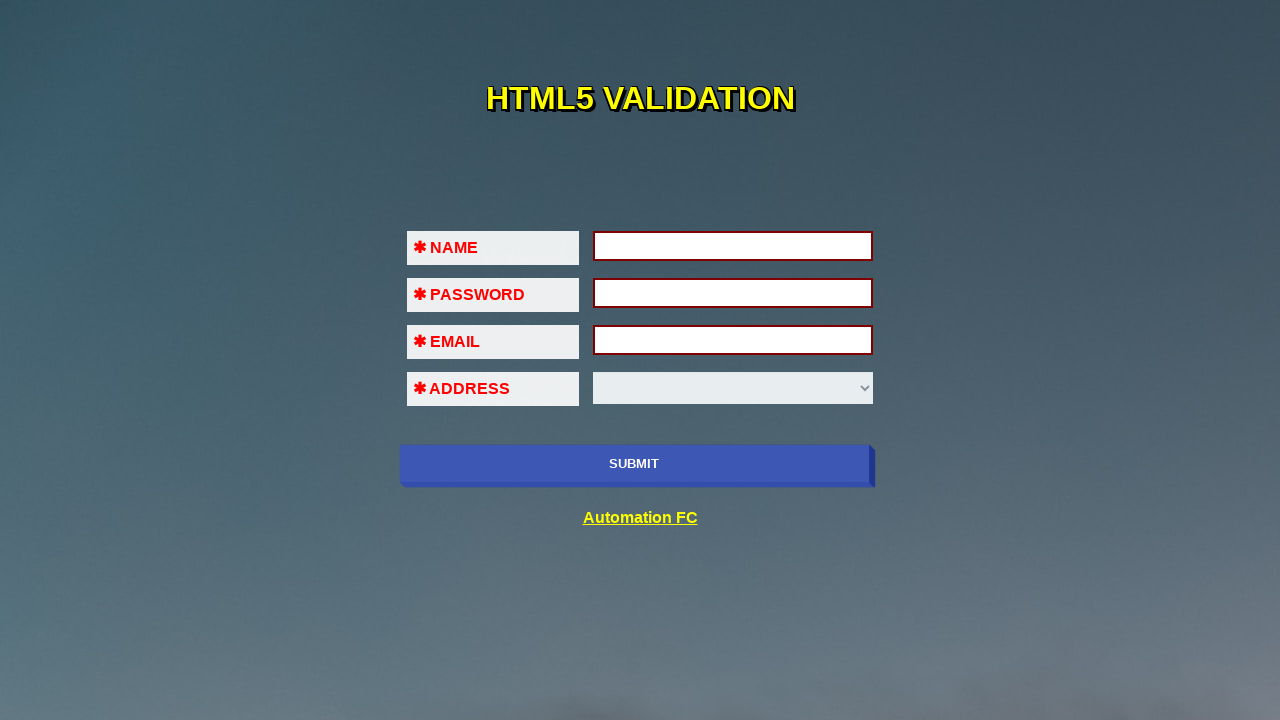

Navigated to HTML5 form validation test page
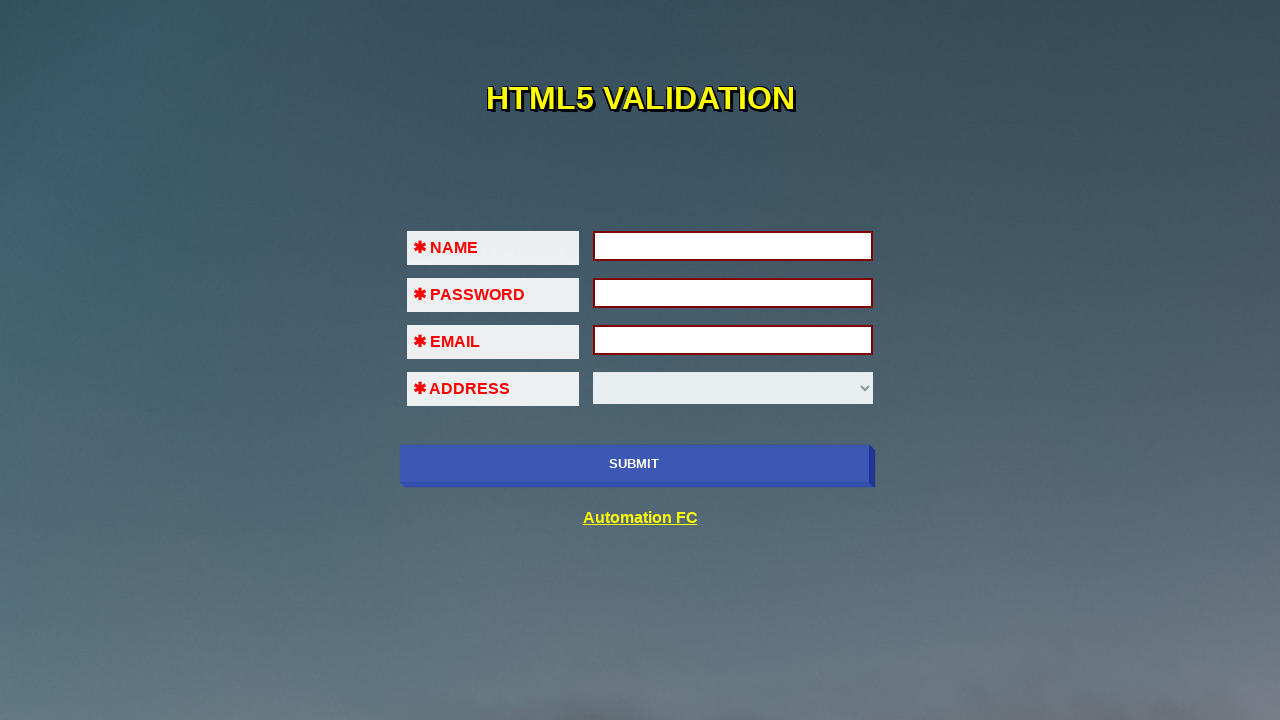

Clicked submit button to trigger HTML5 form validation on empty required fields at (634, 464) on xpath=//input[@type = 'submit']
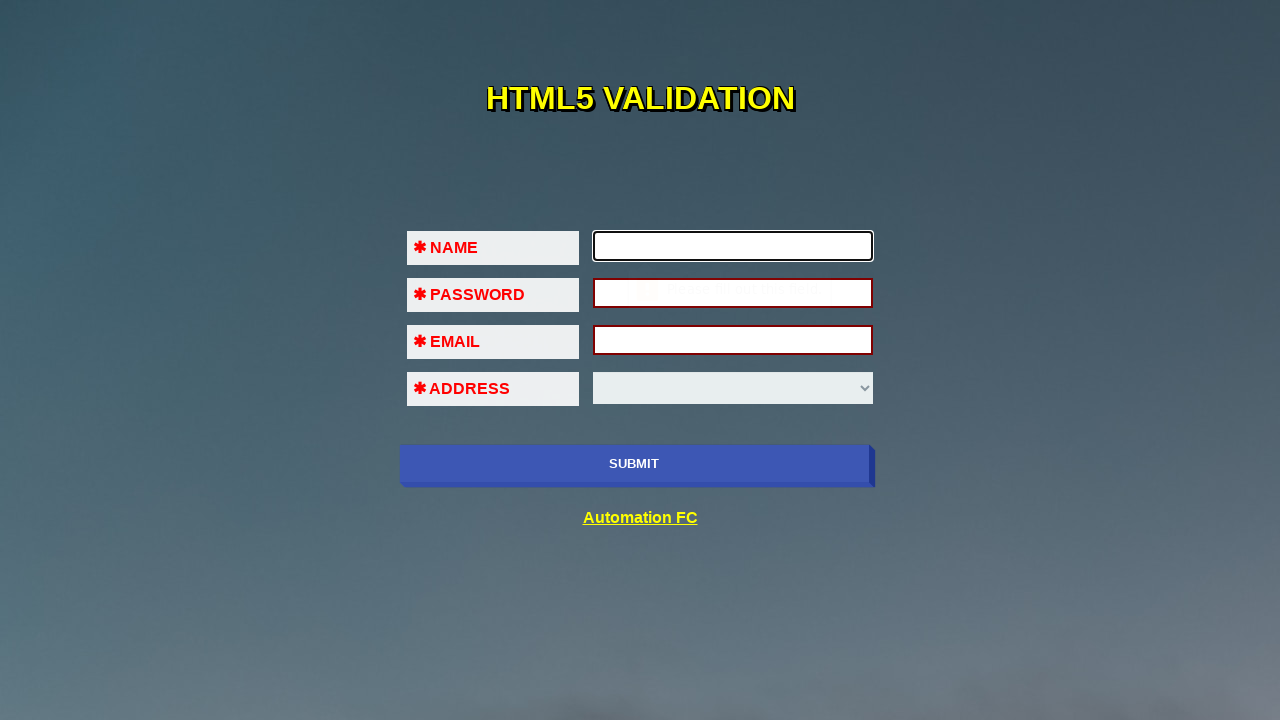

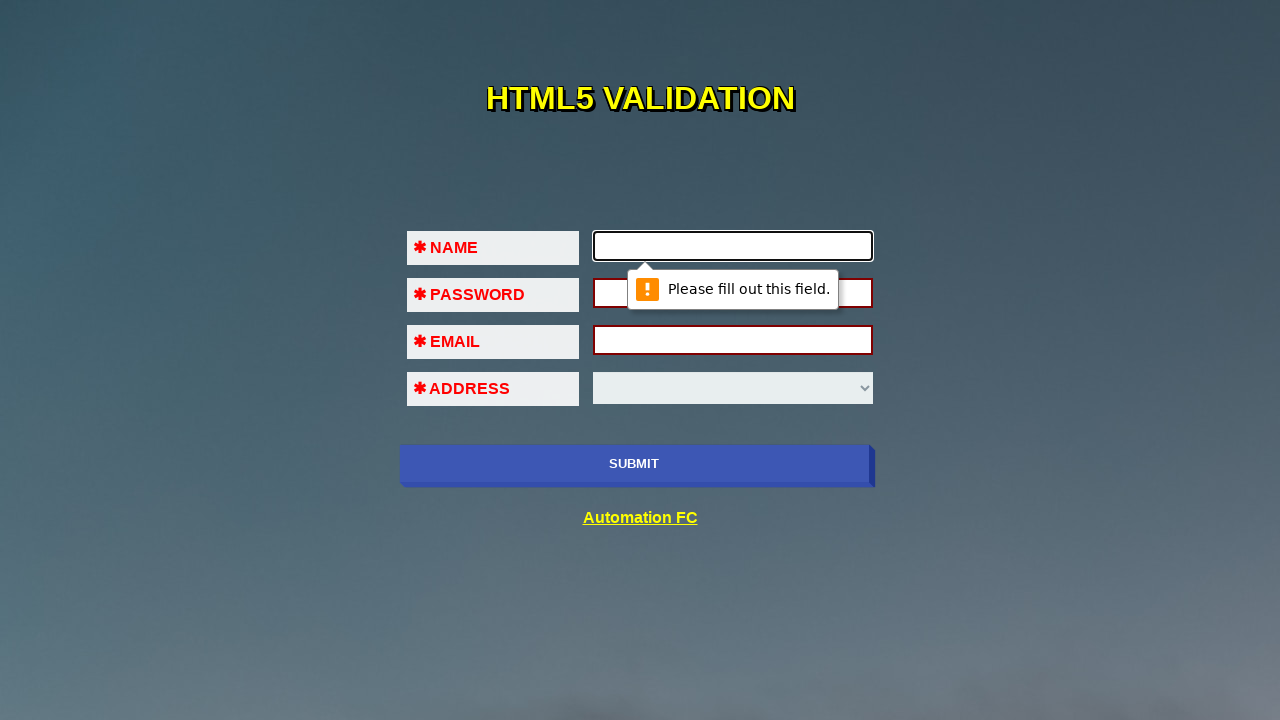